Tests checkbox functionality by selecting checkboxes if they are not already selected and verifying the selection state

Starting URL: https://testcenter.techproeducation.com/index.php?page=checkboxes

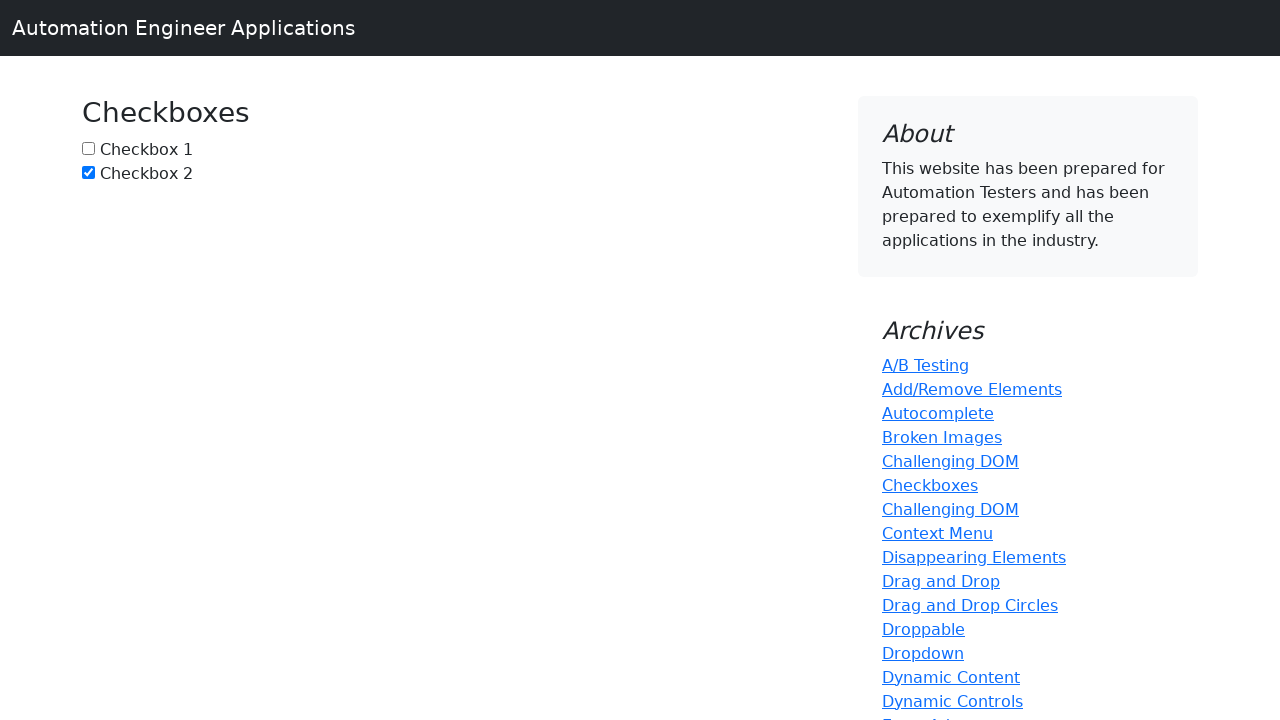

Located checkbox1 element
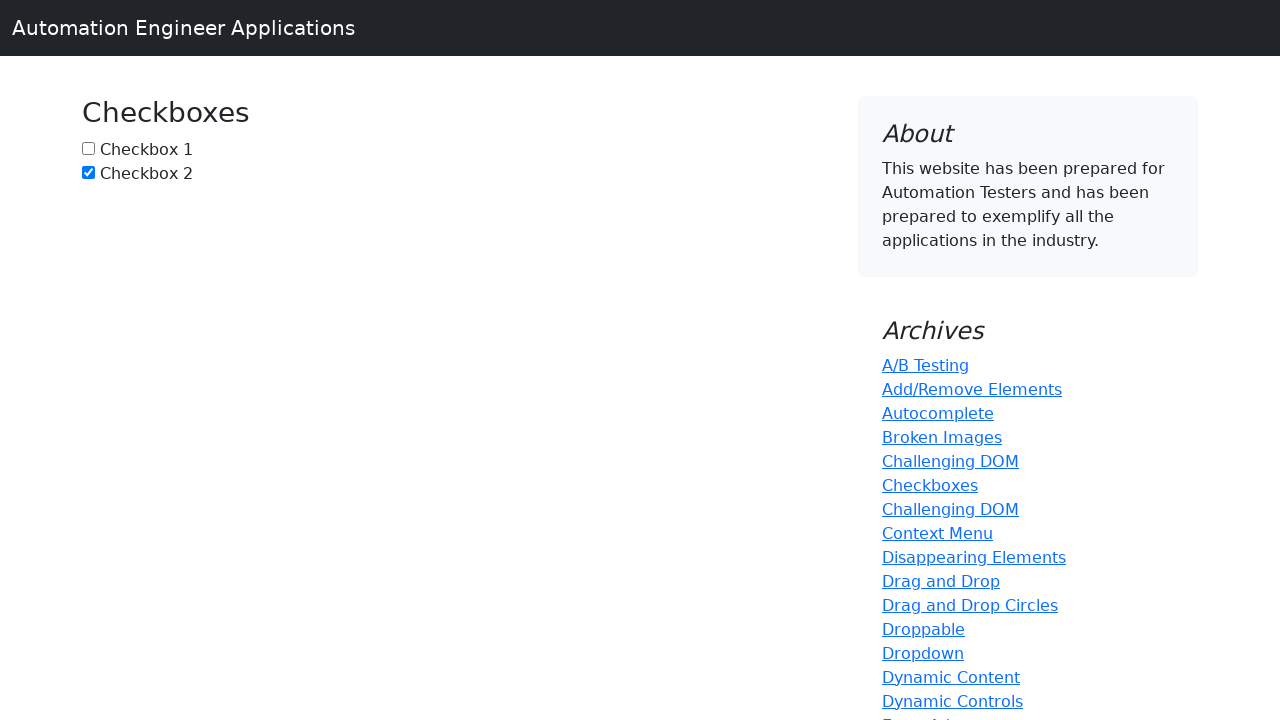

Located checkbox2 element
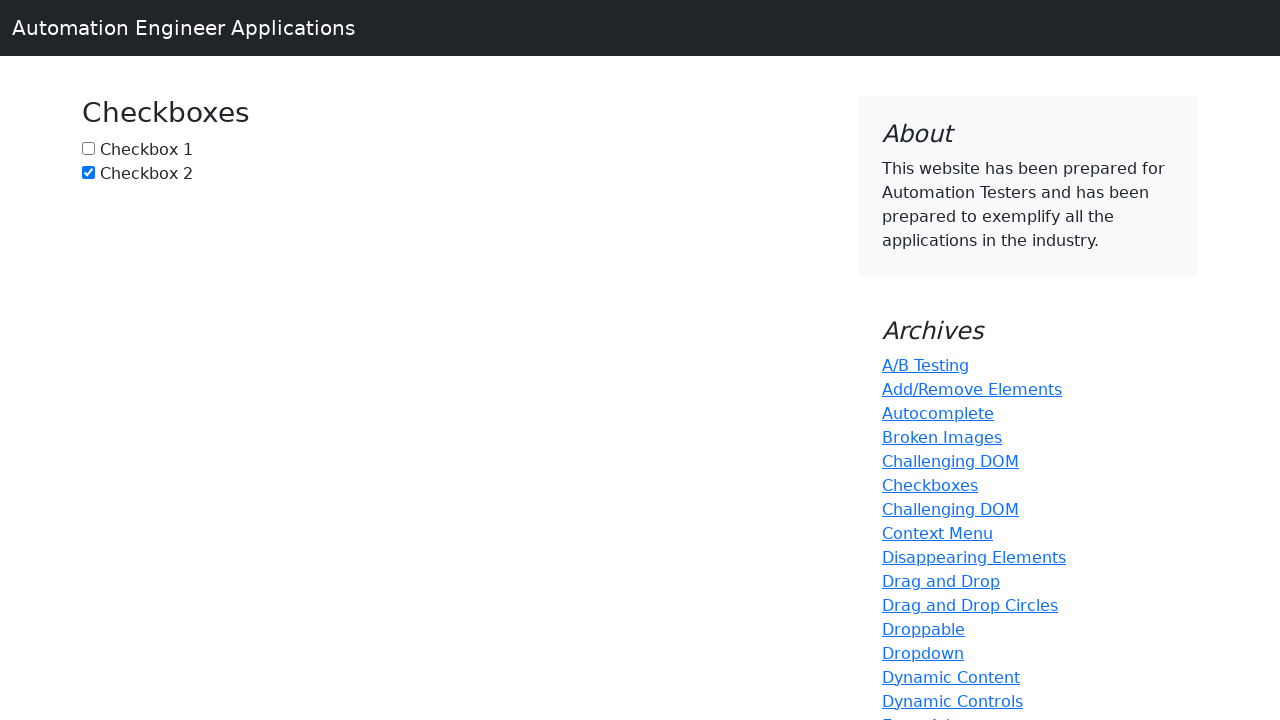

Clicked checkbox1 to select it at (88, 148) on input[name='checkbox1']
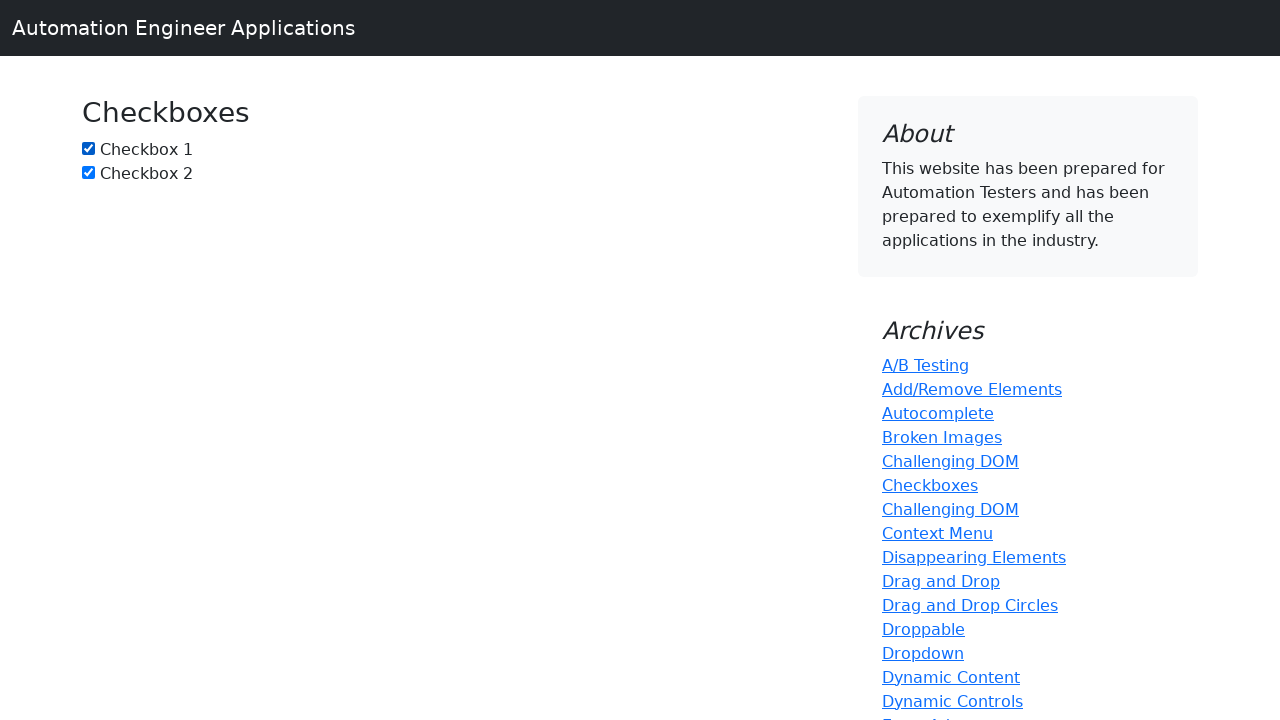

checkbox2 is already selected
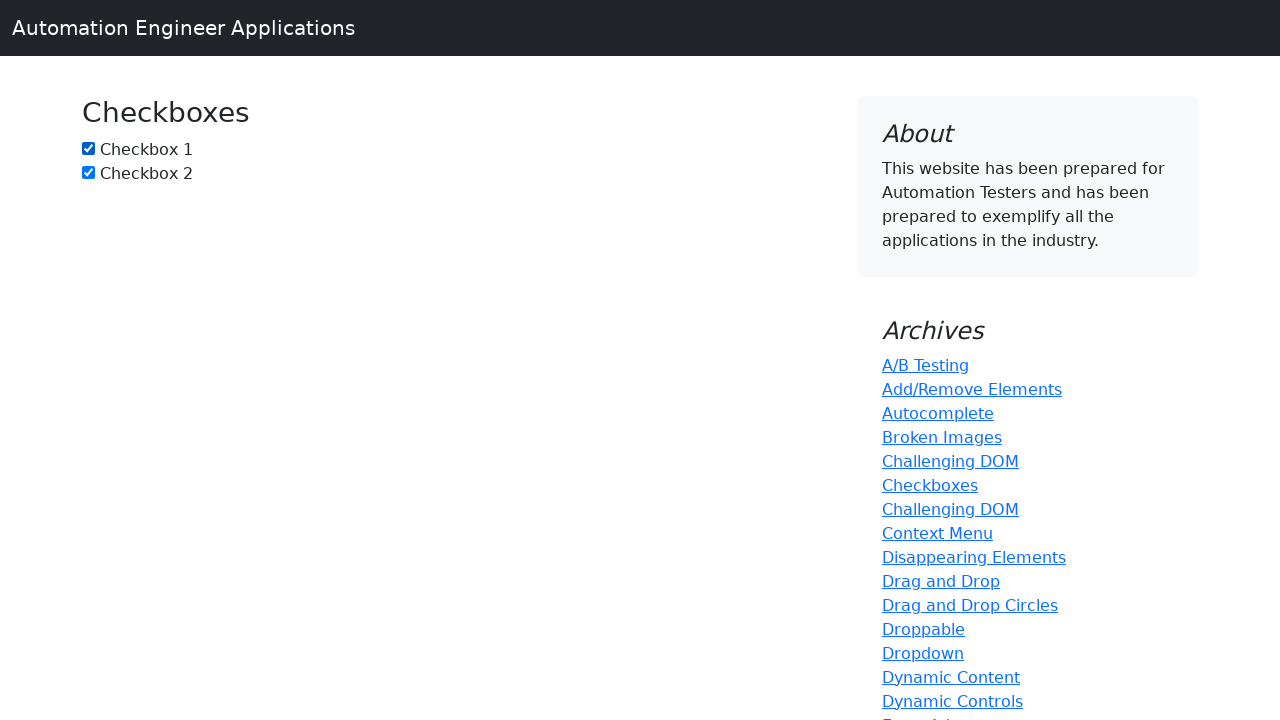

Verified checkbox1 is checked
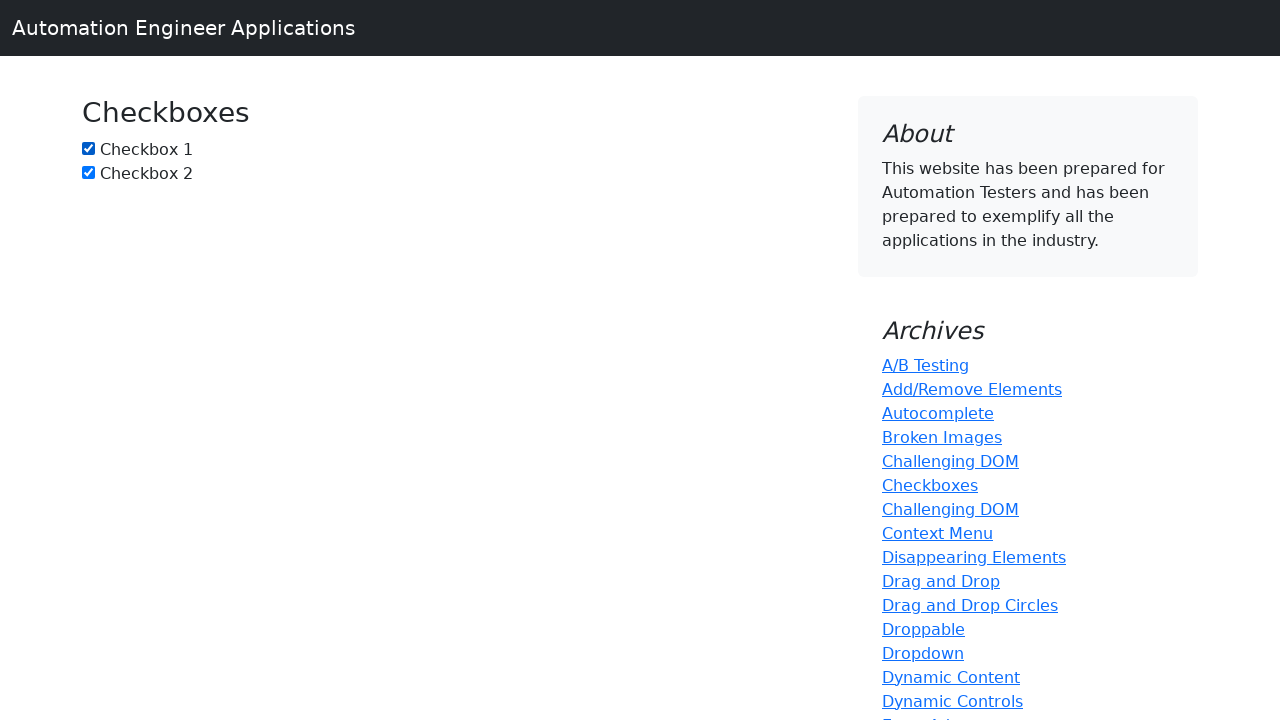

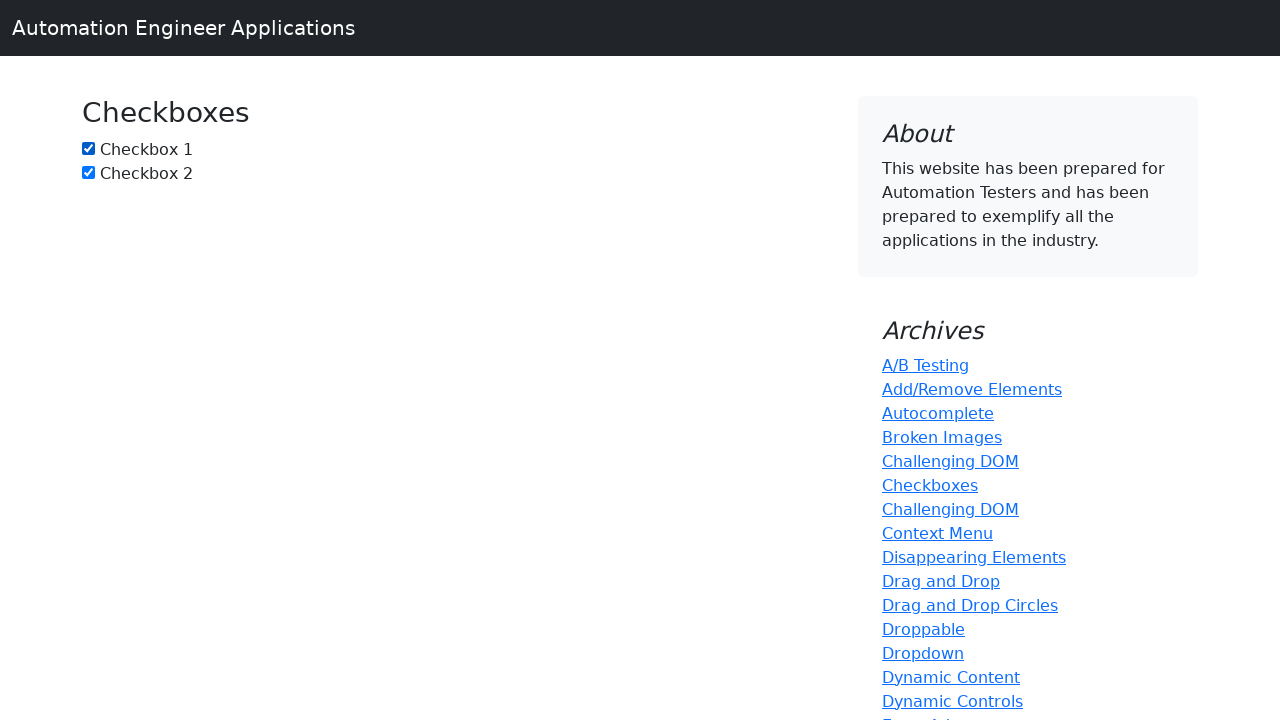